Tests navigation to nested frames page and accessing content within a specific frame by switching between frames

Starting URL: http://the-internet.herokuapp.com/

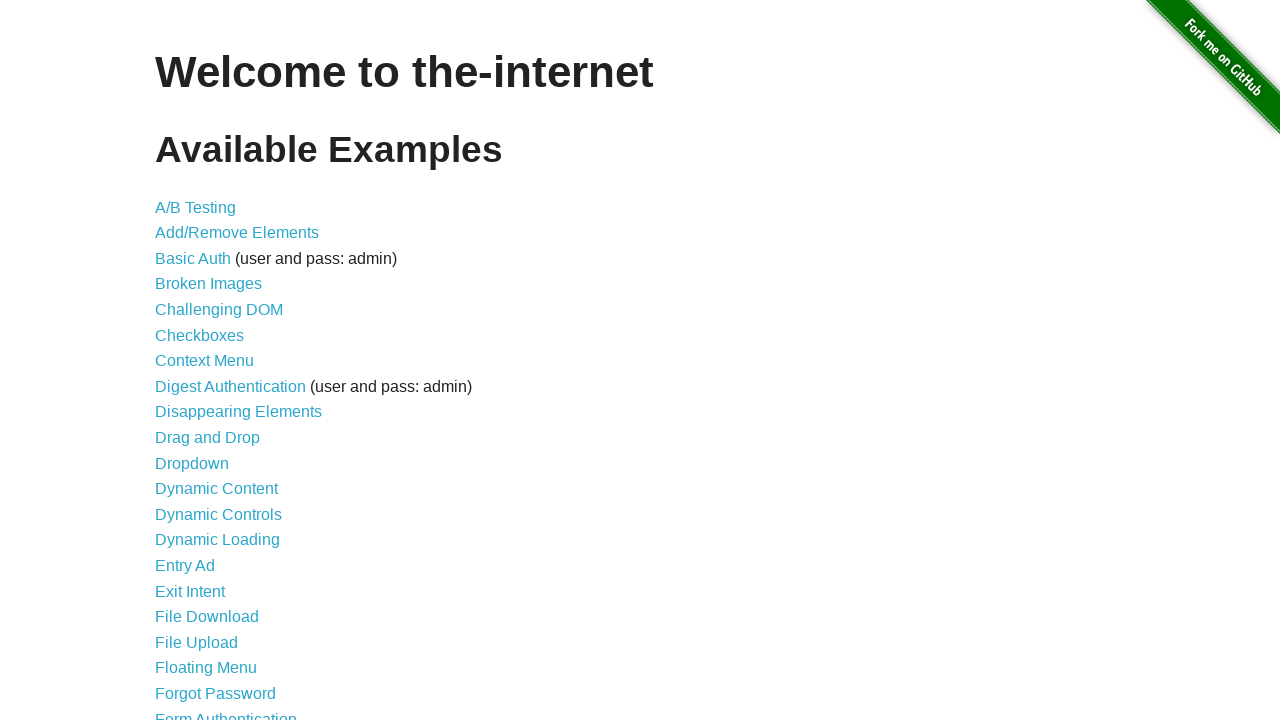

Clicked on the Nested Frames link at (210, 395) on xpath=//a[contains(text(),'Nested Frames')]
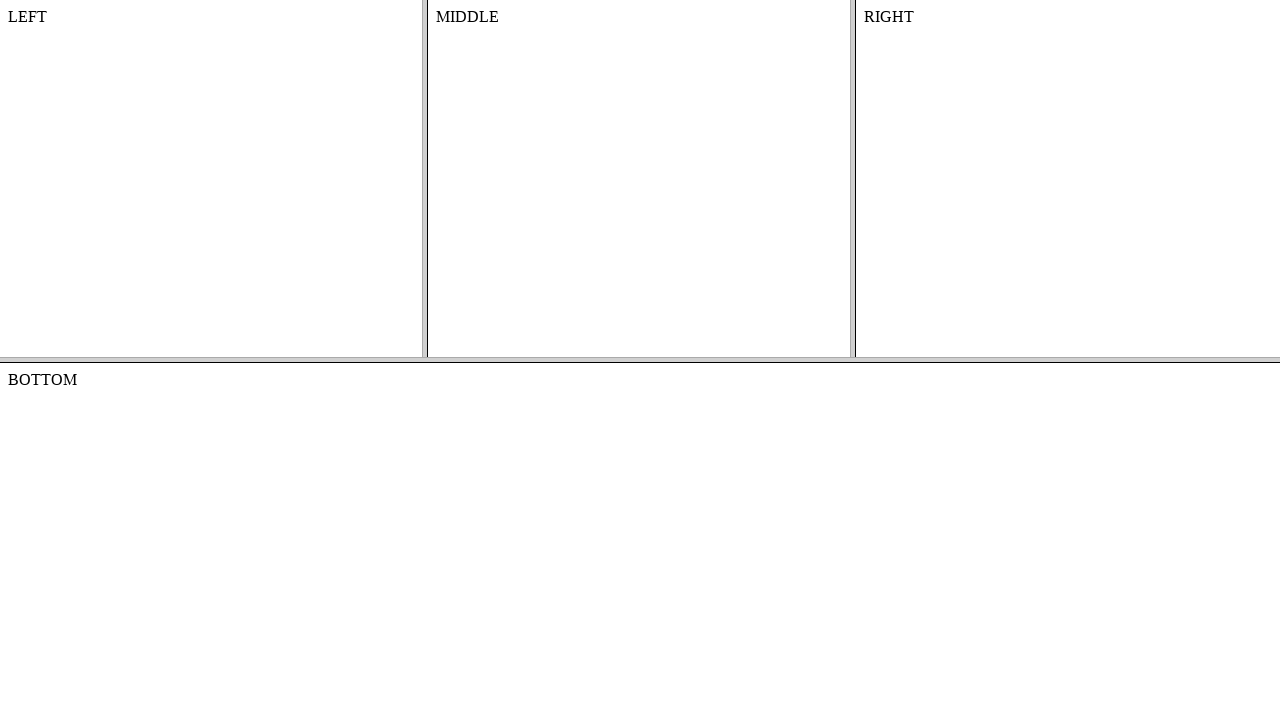

Waited for page to reach networkidle state
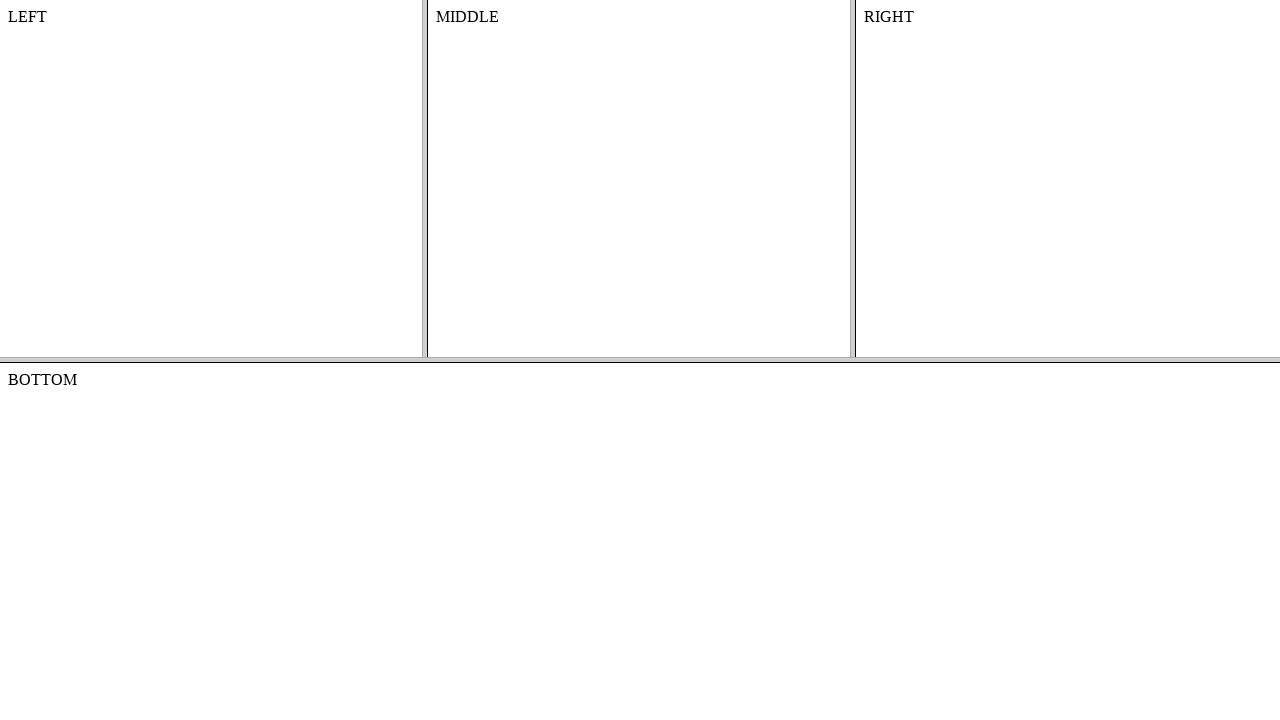

Retrieved all frames from the page
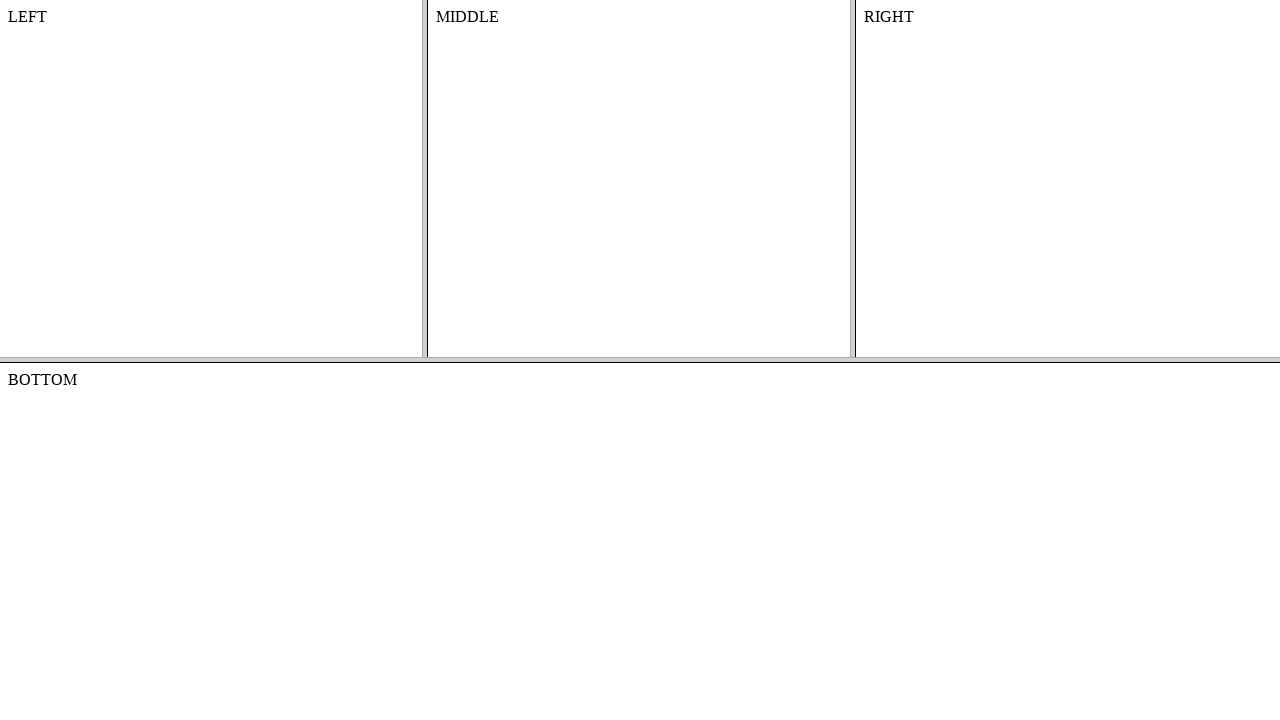

Accessed the middle frame (index 2) from nested frames
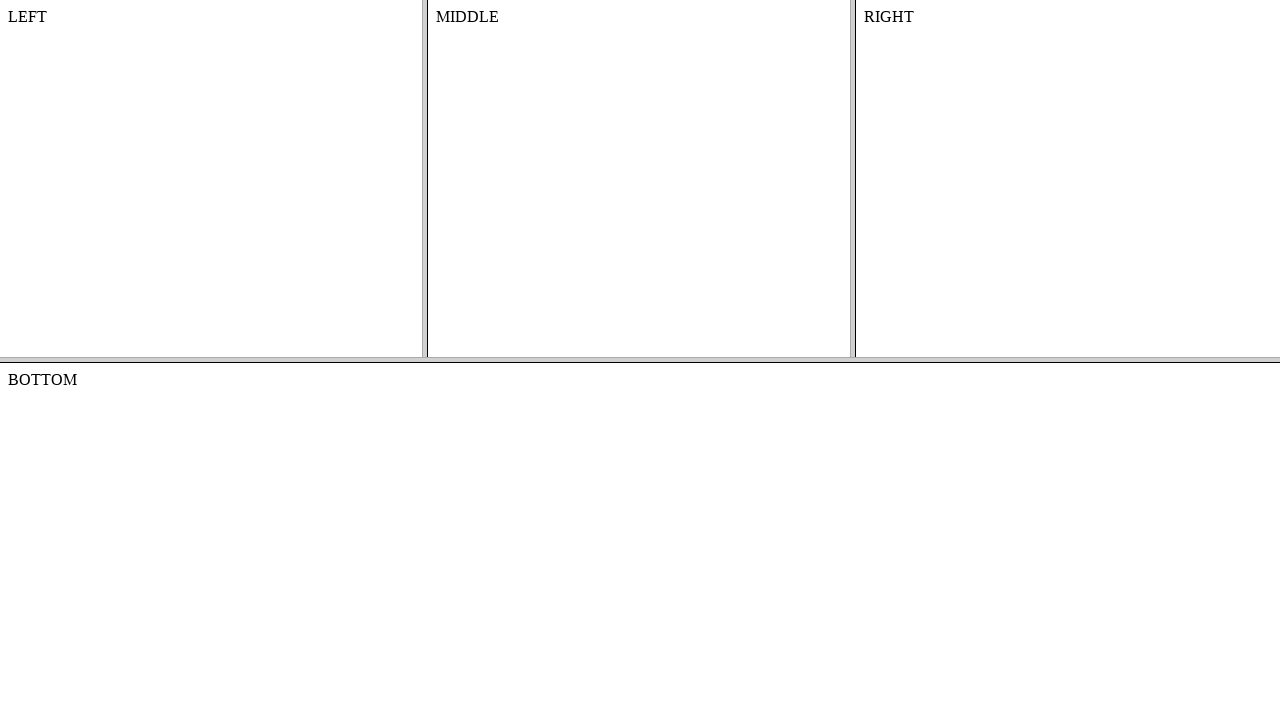

Located the content div element in the middle frame
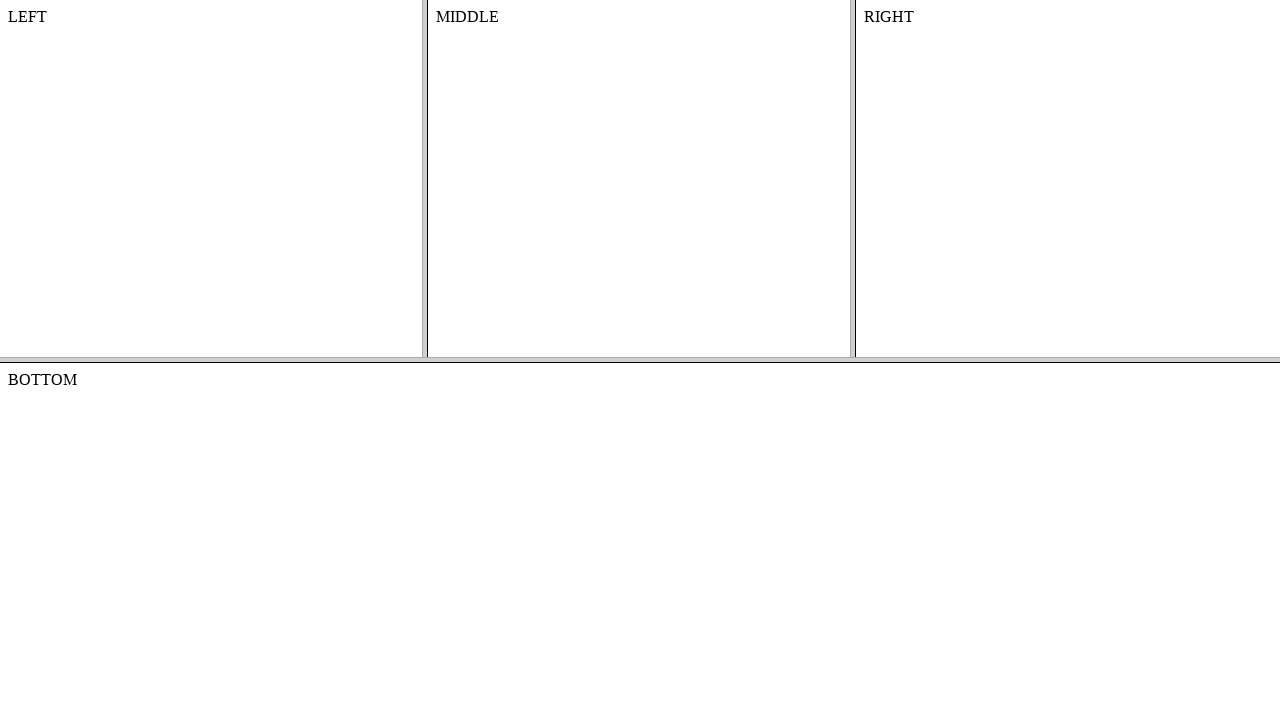

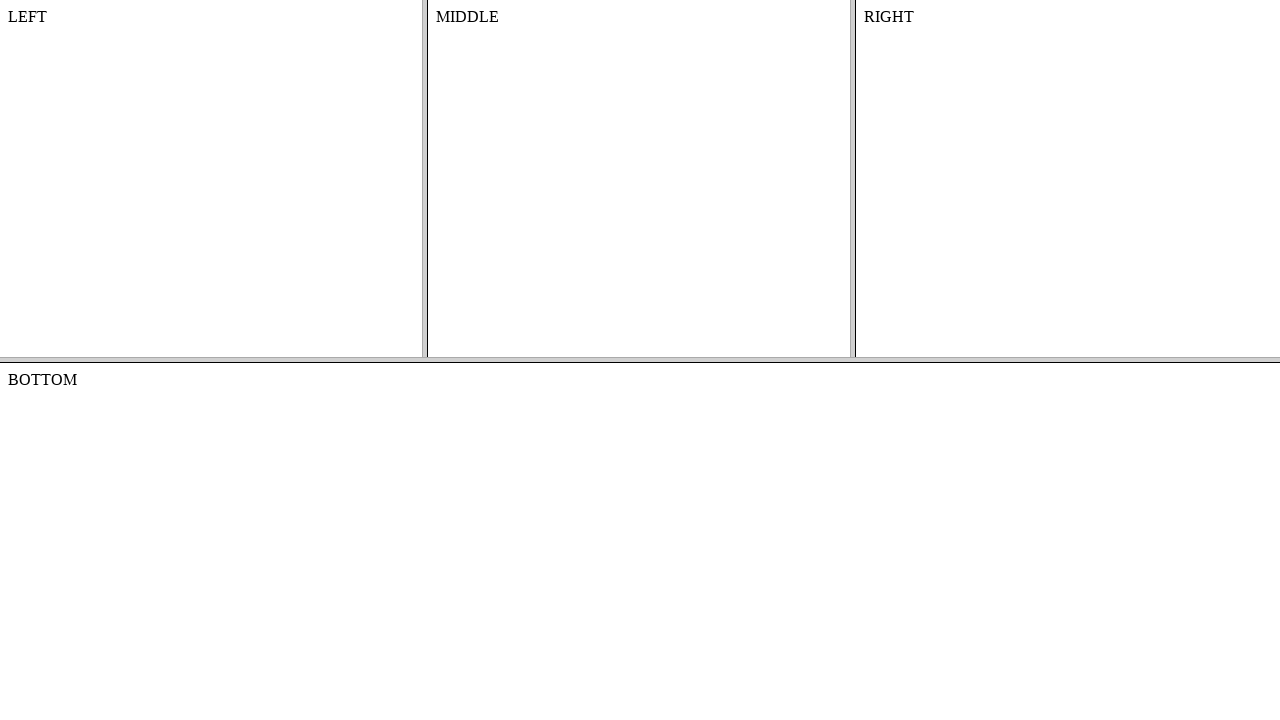